Tests filling a username input field using both standard Playwright methods and JavaScript execution on a locator practice page, then verifies anchor elements are present on the page.

Starting URL: https://rahulshettyacademy.com/locatorspractice/

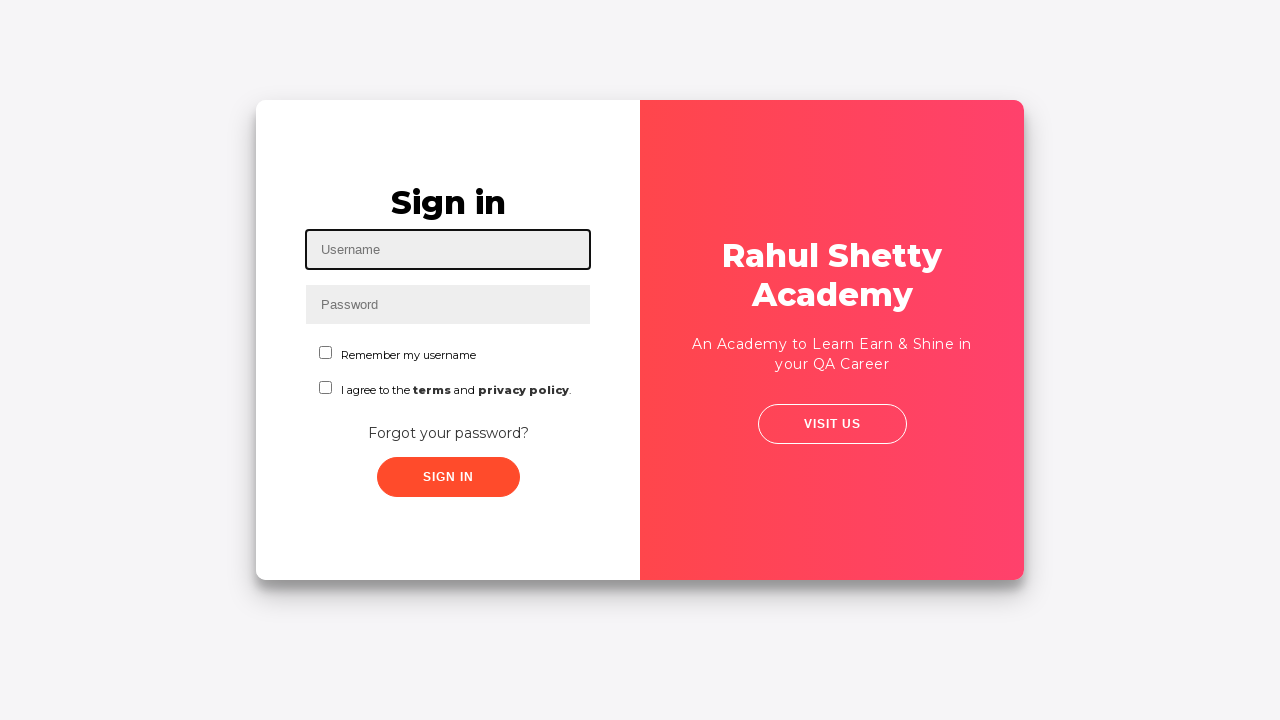

Filled username input field with 'Jesus' on #inputUsername
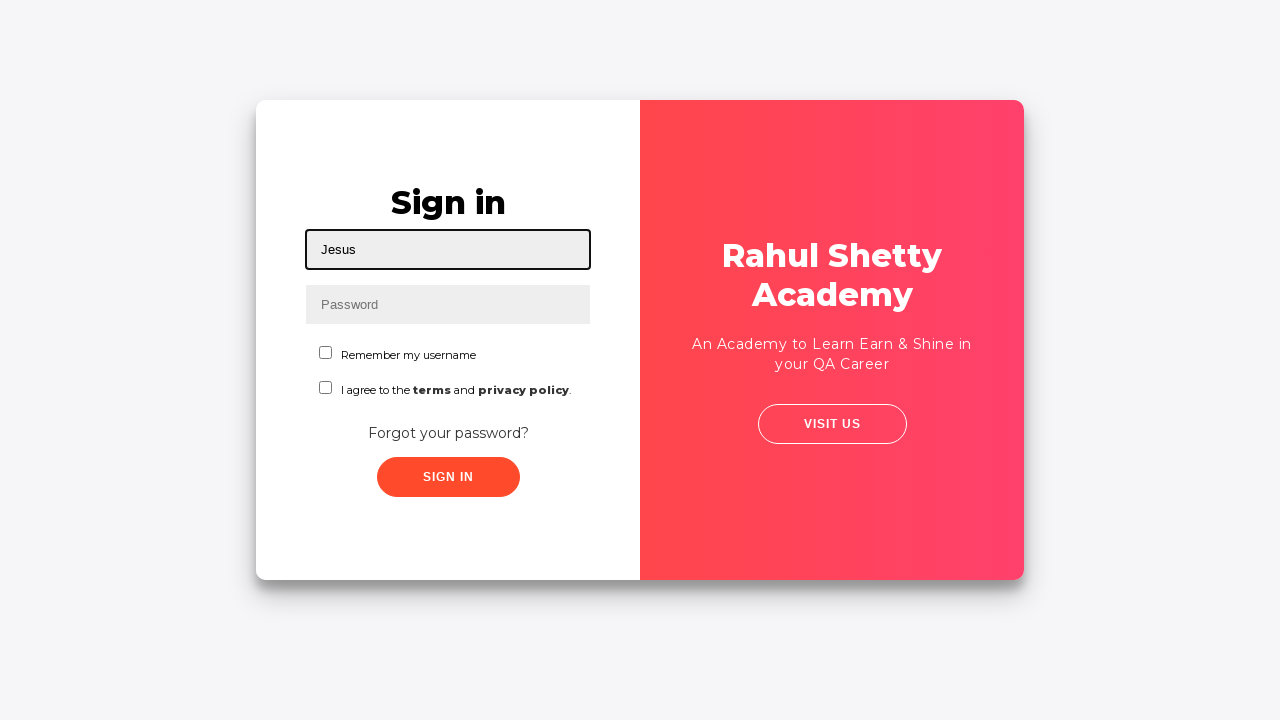

Appended ' Perez' to username field using JavaScript execution
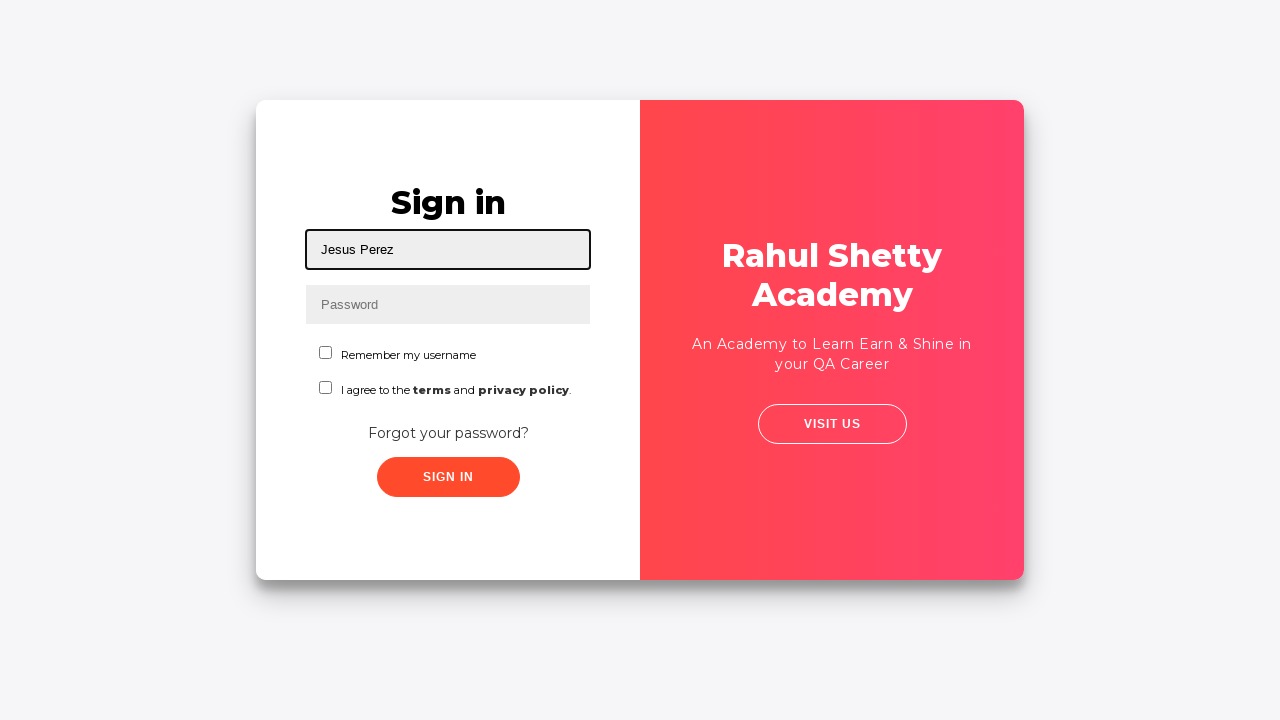

Waited for anchor elements to load on page
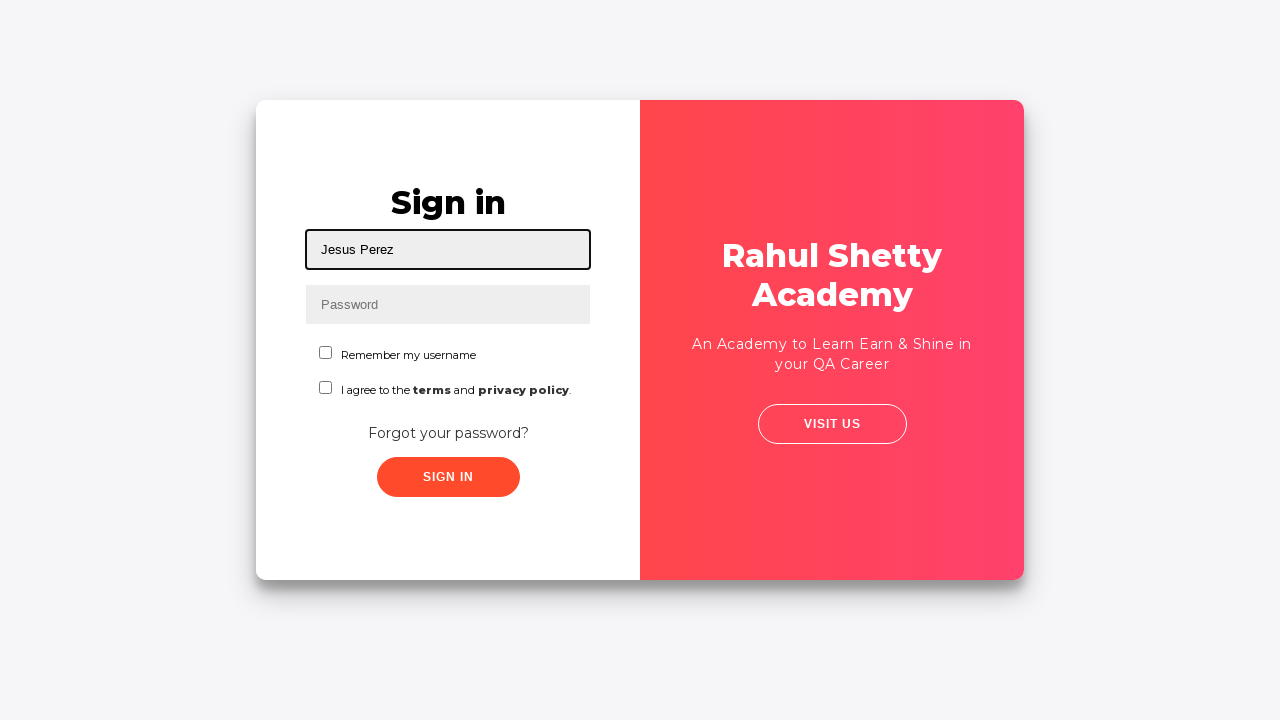

Located all anchor elements on page
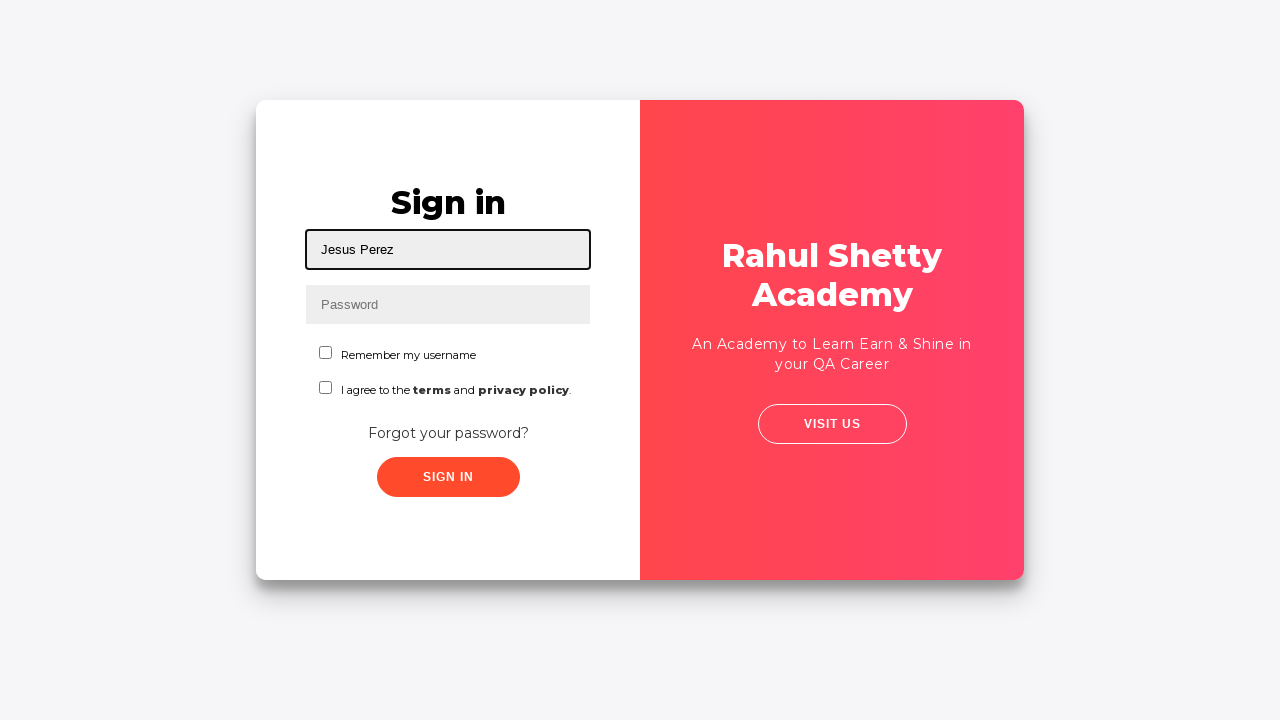

Verified first anchor element is present and ready
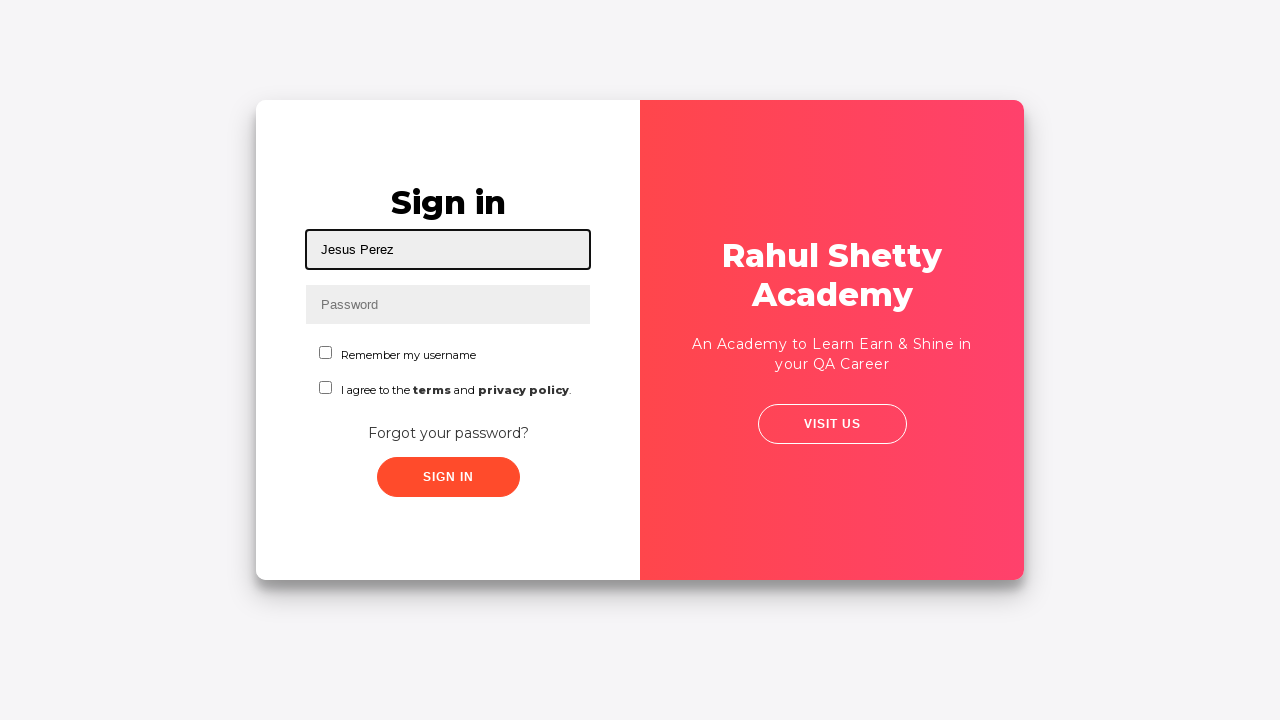

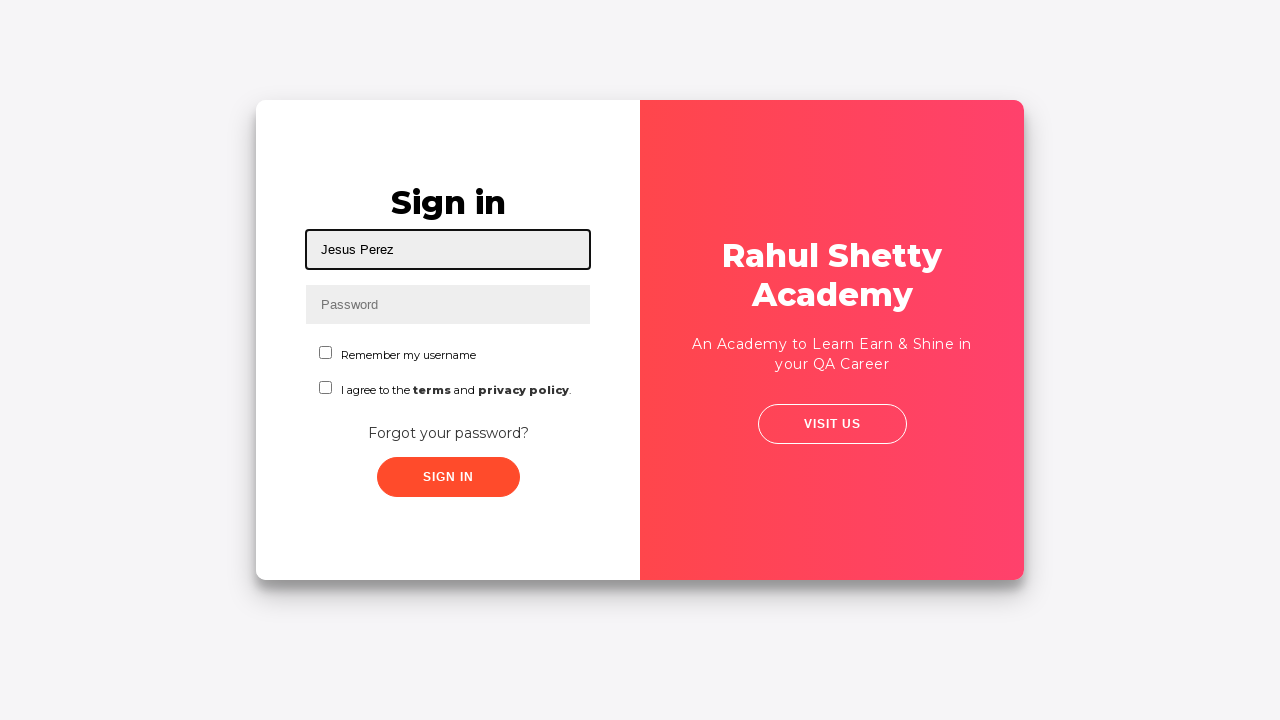